Navigates to PHP Travels website and waits for the main heading to be visible

Starting URL: https://phptravels.com/

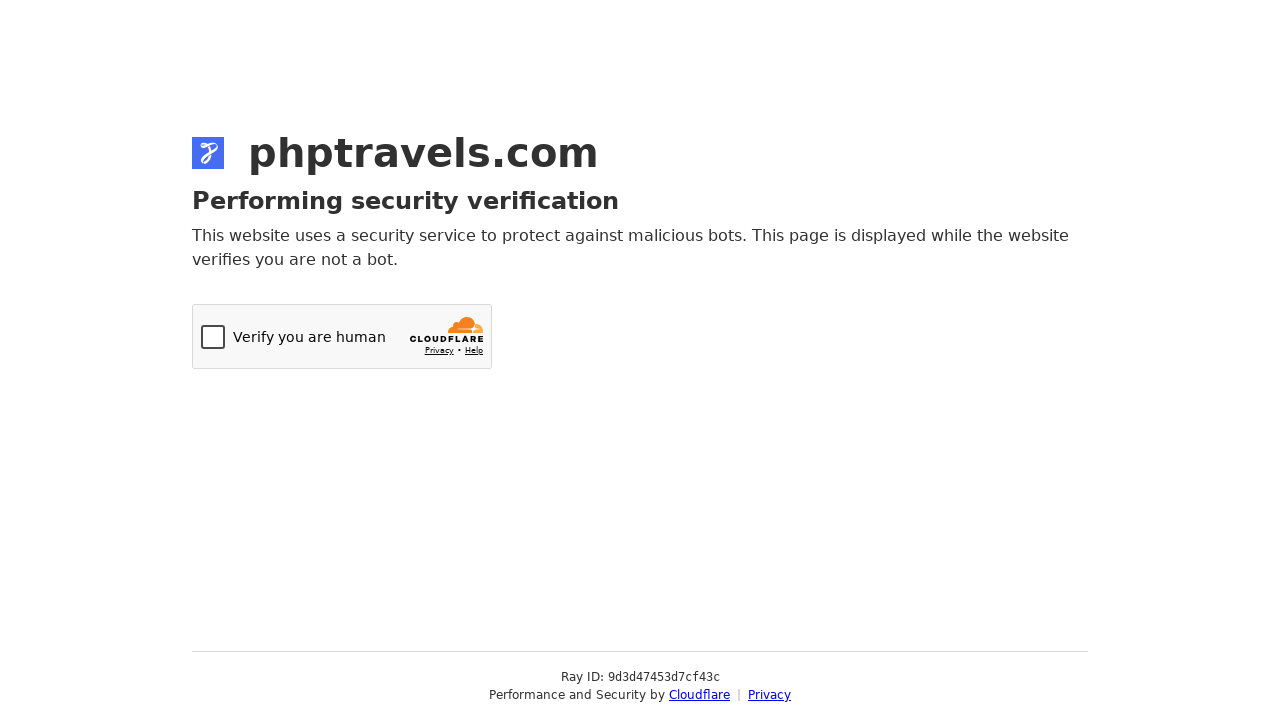

Navigated to https://phptravels.com/
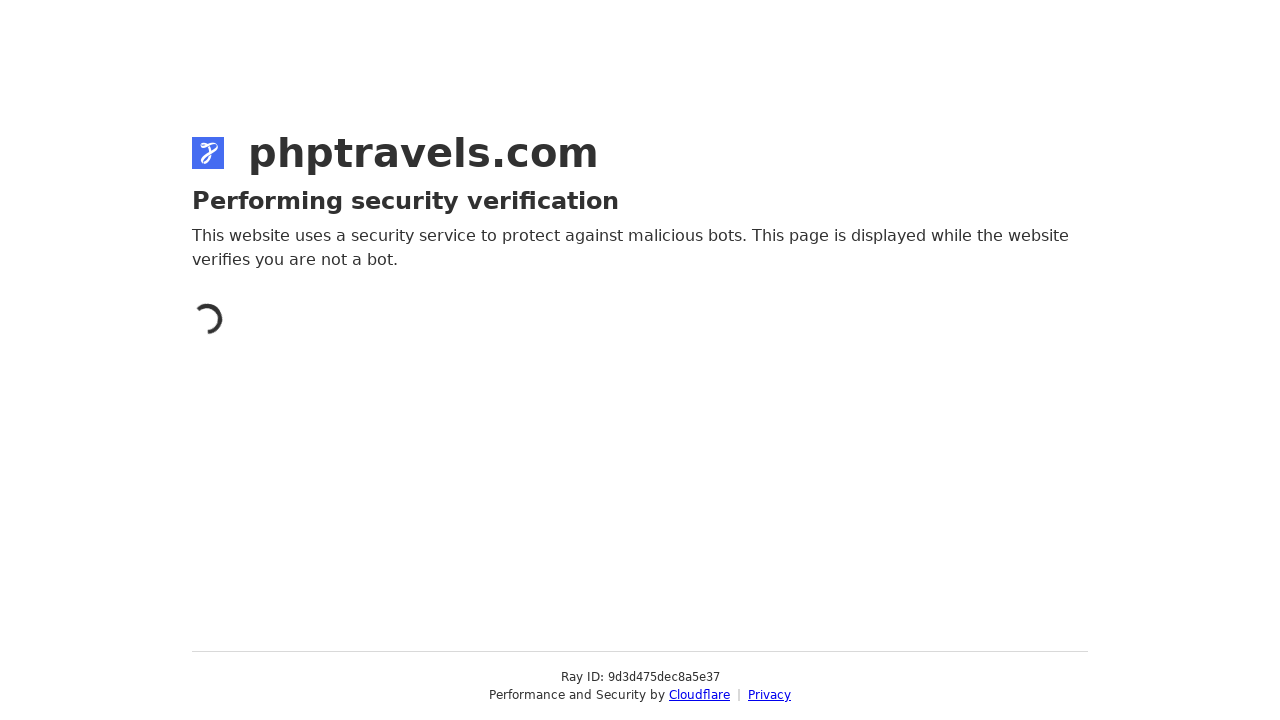

Main heading (h1) is now visible
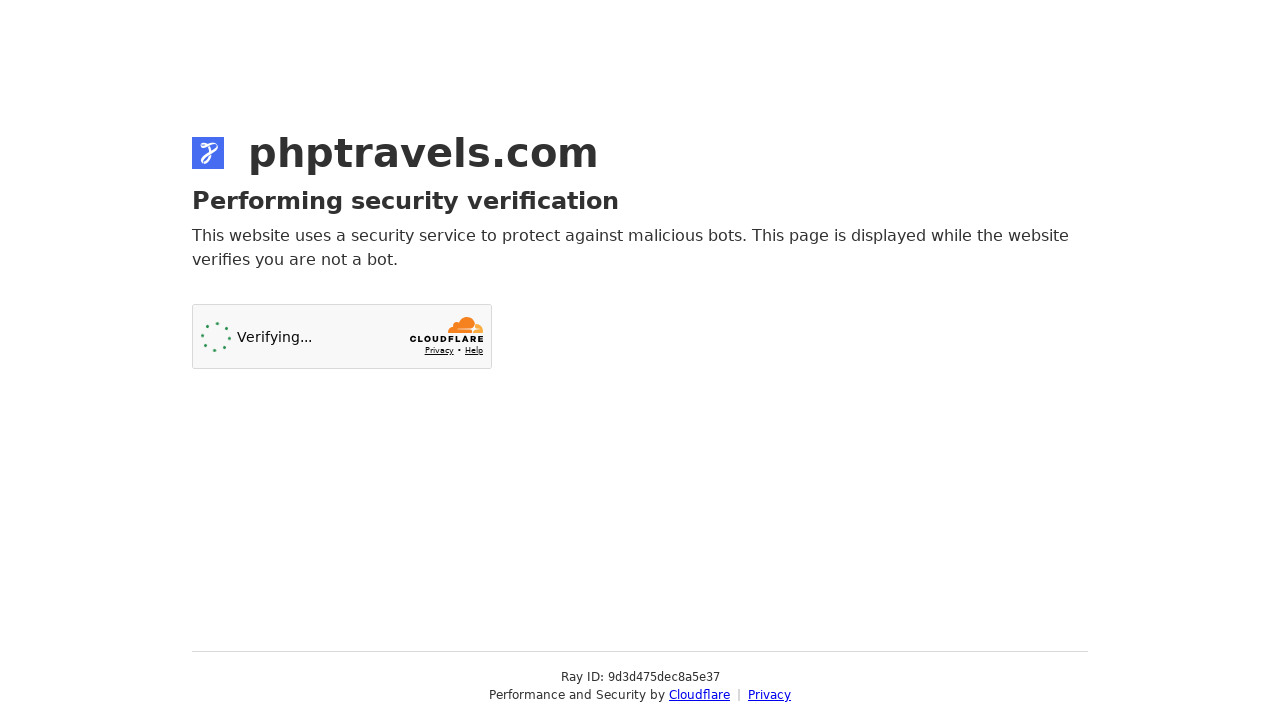

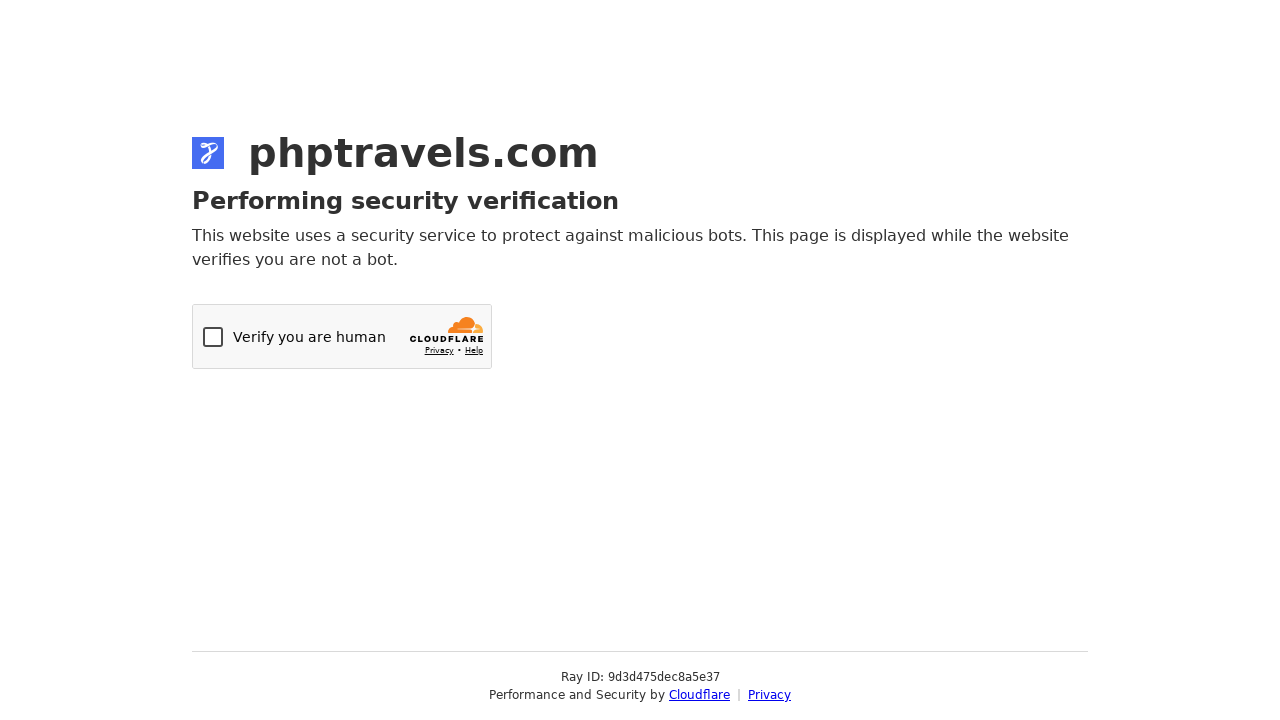